Tests that clicking the Contact navigation link opens a modal with the title "New message"

Starting URL: https://www.demoblaze.com/

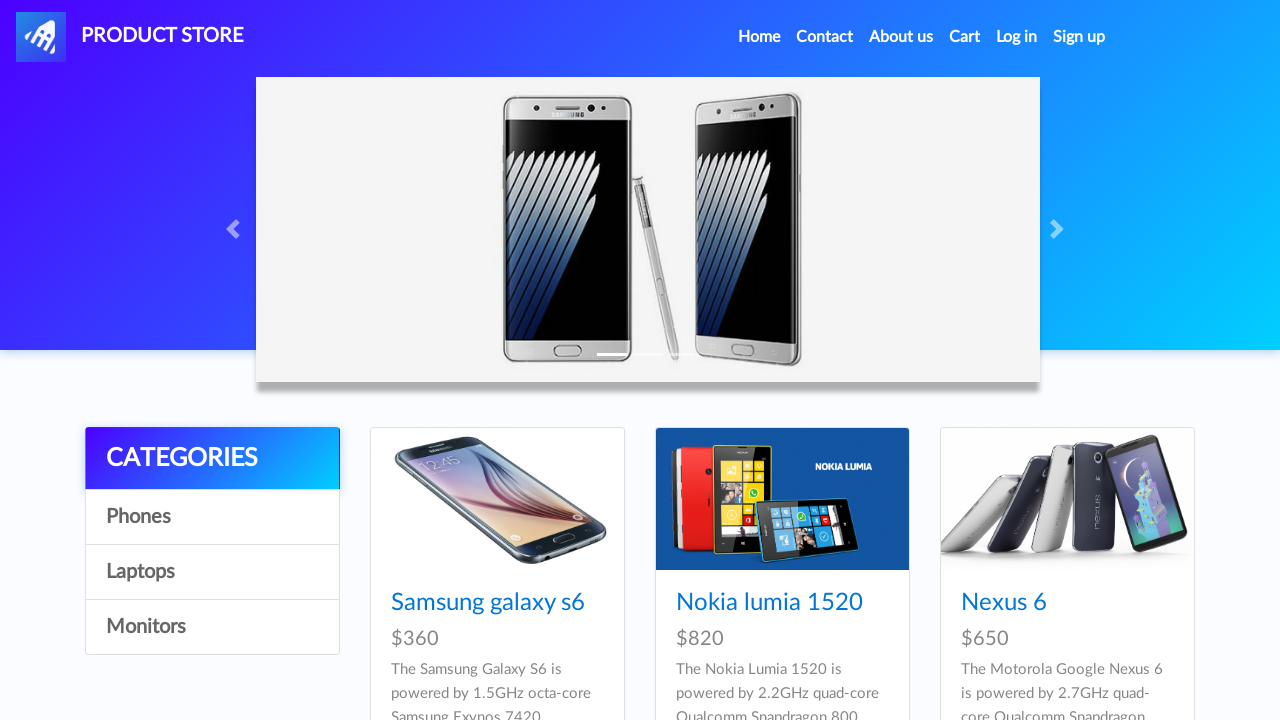

Clicked the Contact navigation link at (825, 37) on li.nav-item:nth-child(2) > a:nth-child(1)
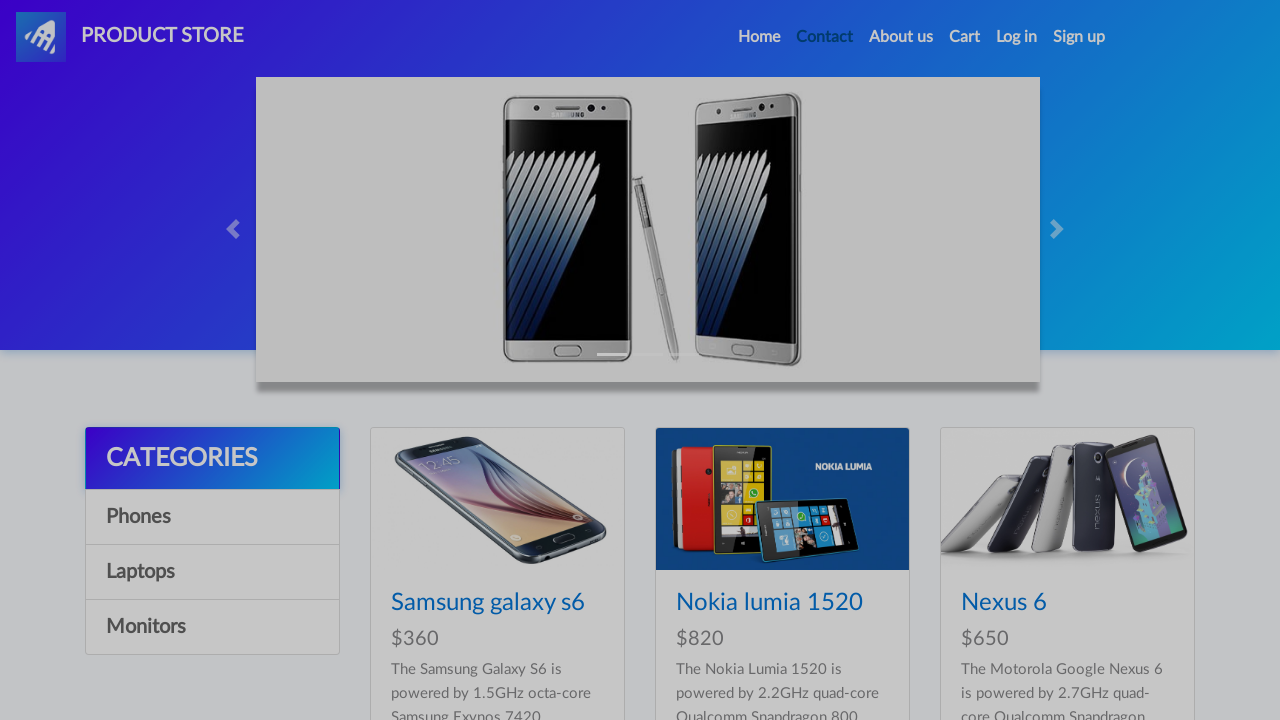

Modal appeared with title element
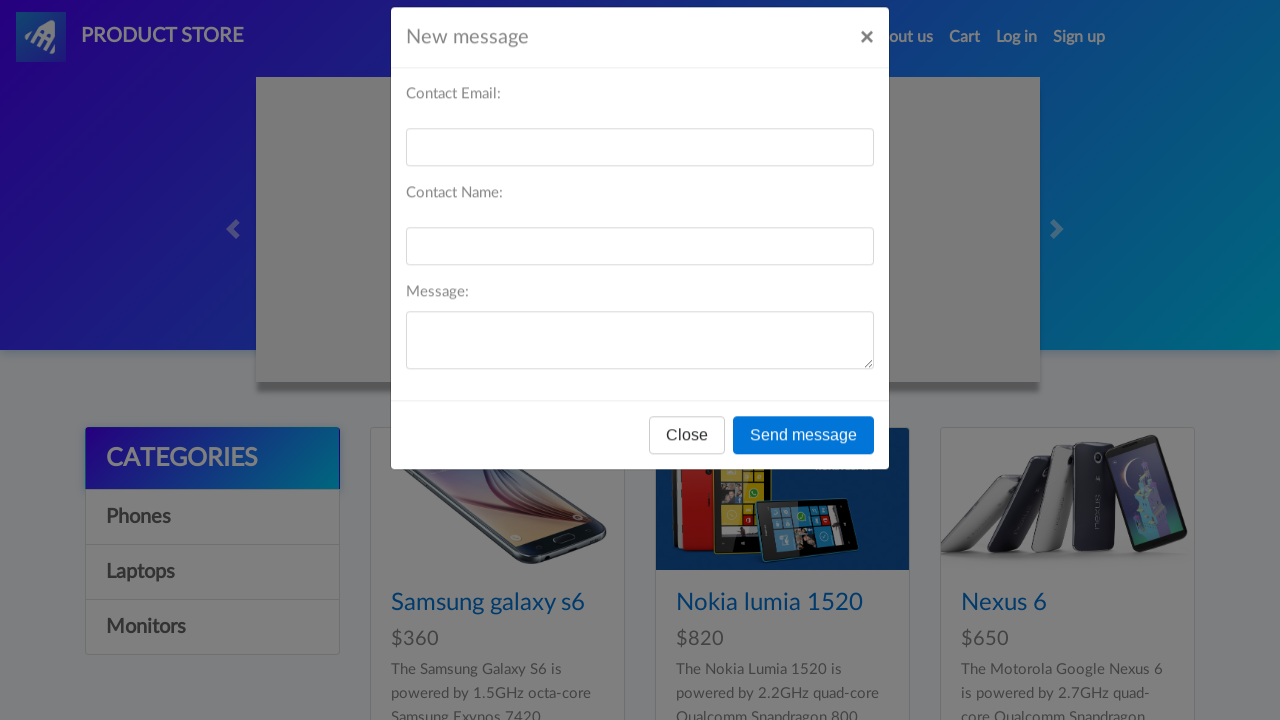

Located modal title element
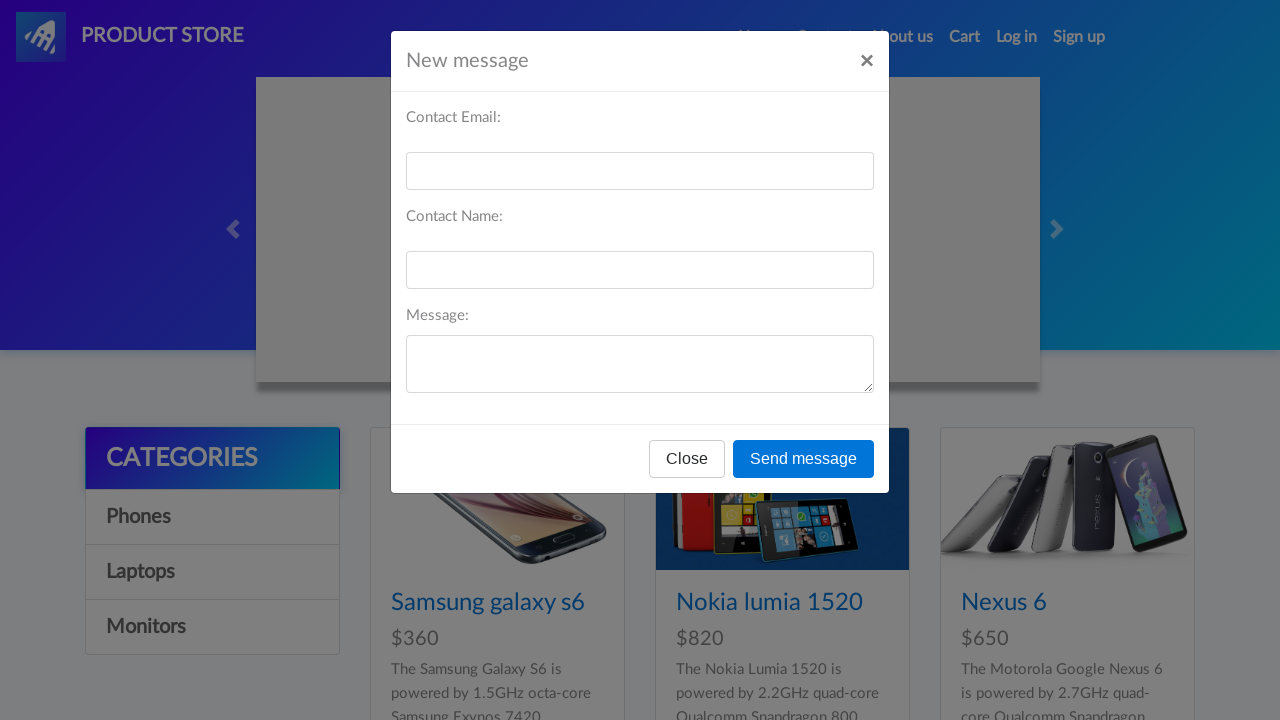

Verified modal title is 'New message'
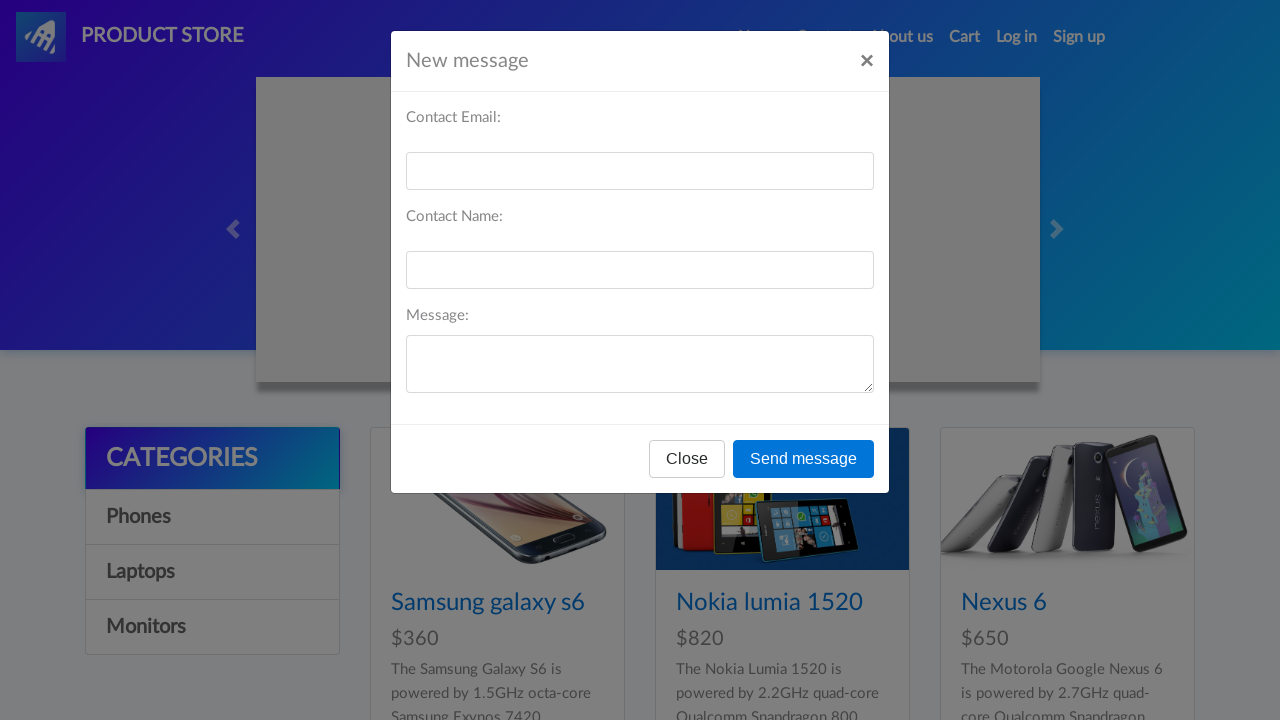

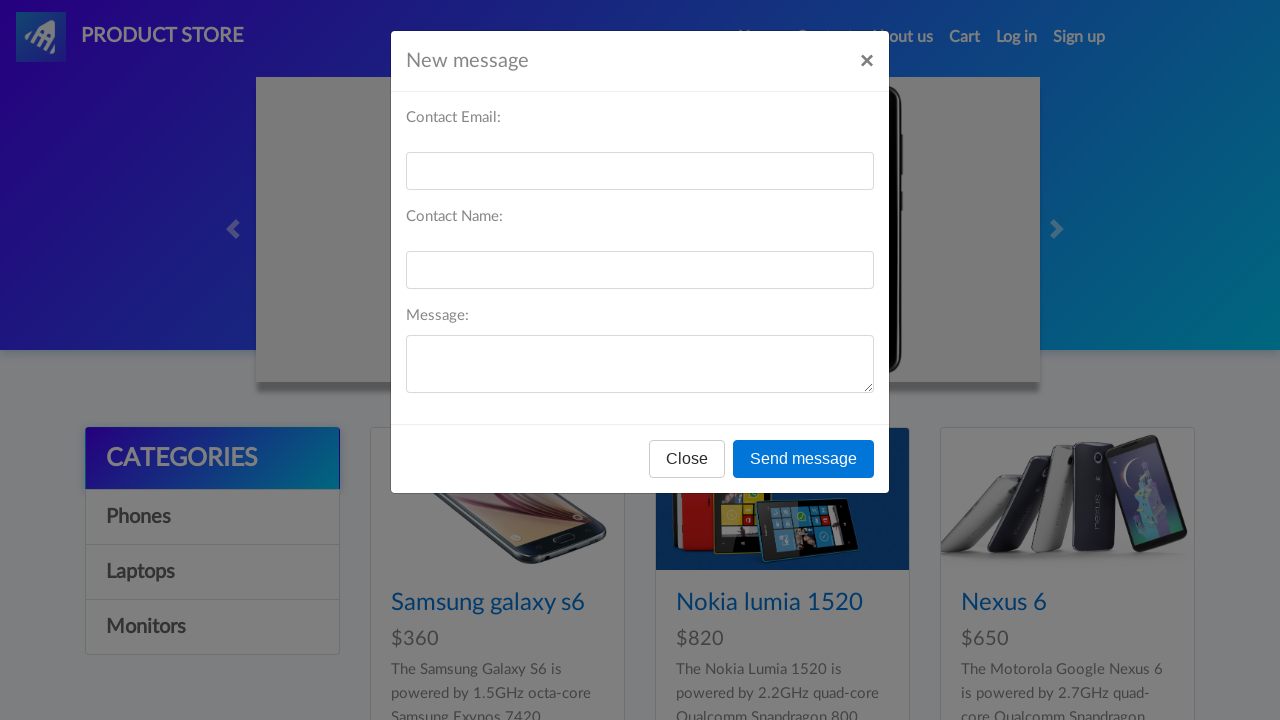